Tests entering only a name, submitting the form, clicking Yes, and verifying the thank you message includes the name

Starting URL: https://kristinek.github.io/site/tasks/provide_feedback

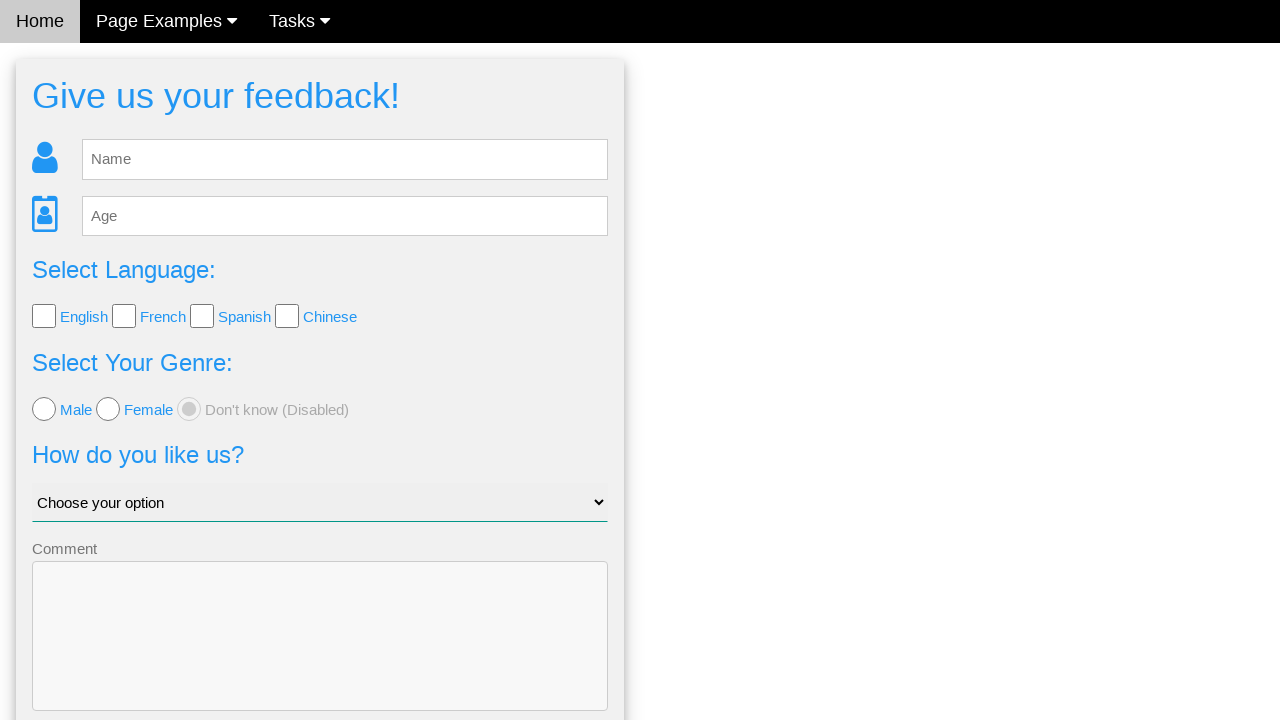

Filled name field with 'Marcus' on #fb_name
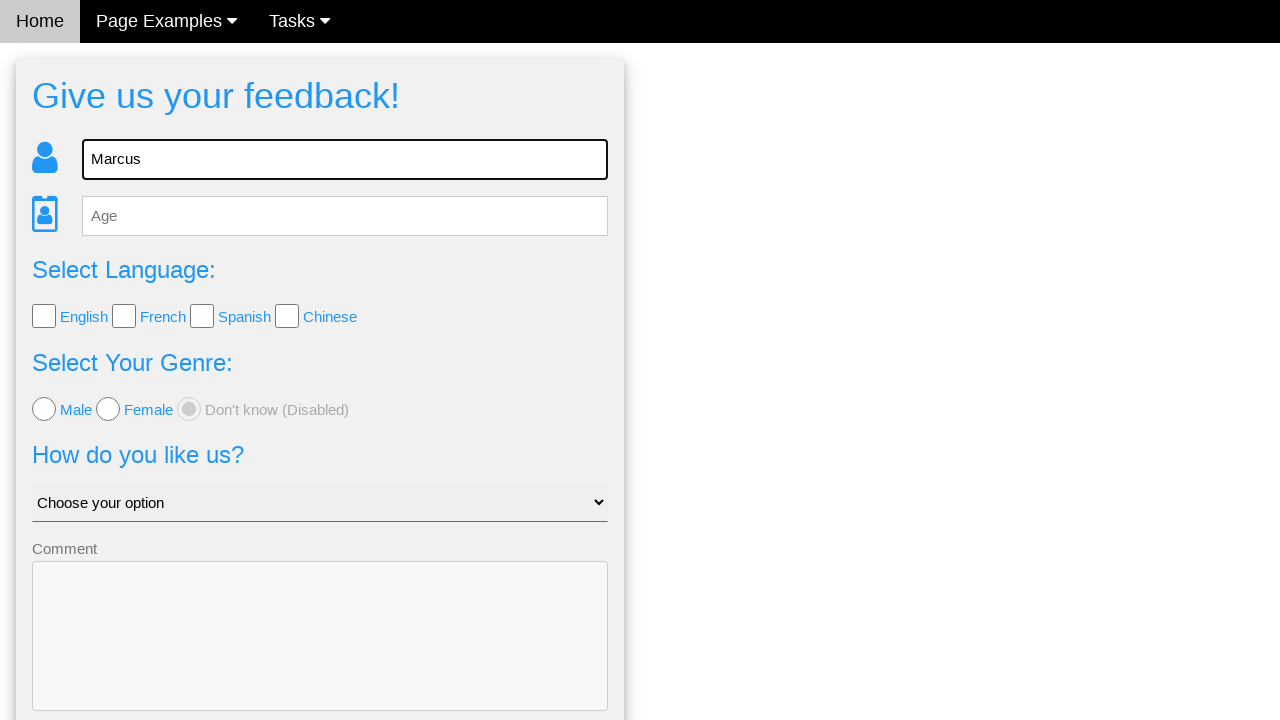

Clicked Send button to submit feedback form at (320, 656) on button
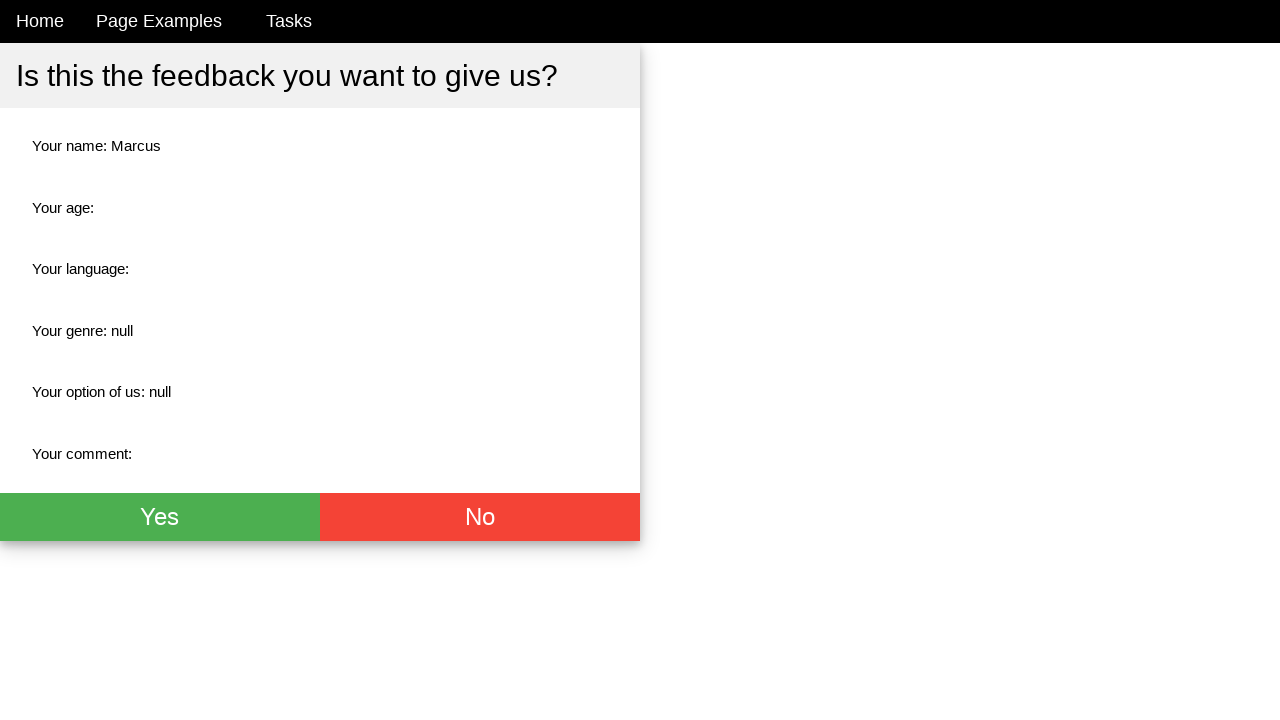

Result page loaded with Yes button visible
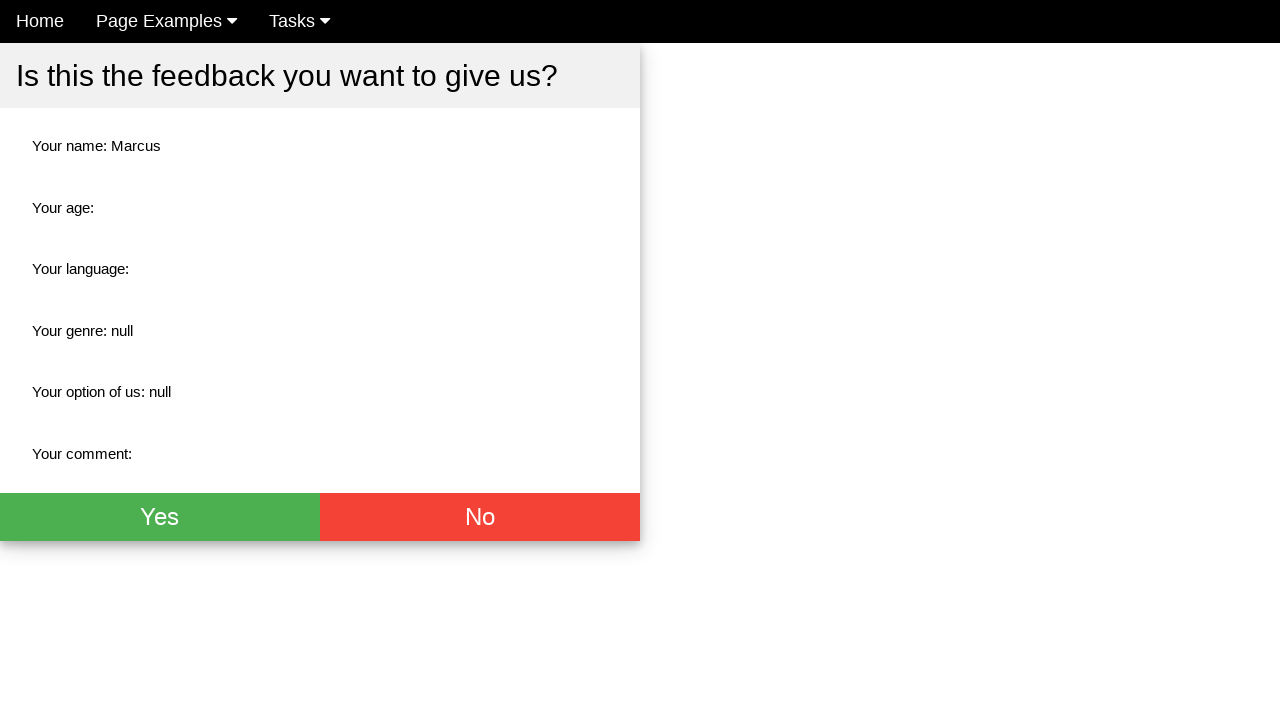

Clicked Yes button to confirm feedback at (160, 517) on .w3-green
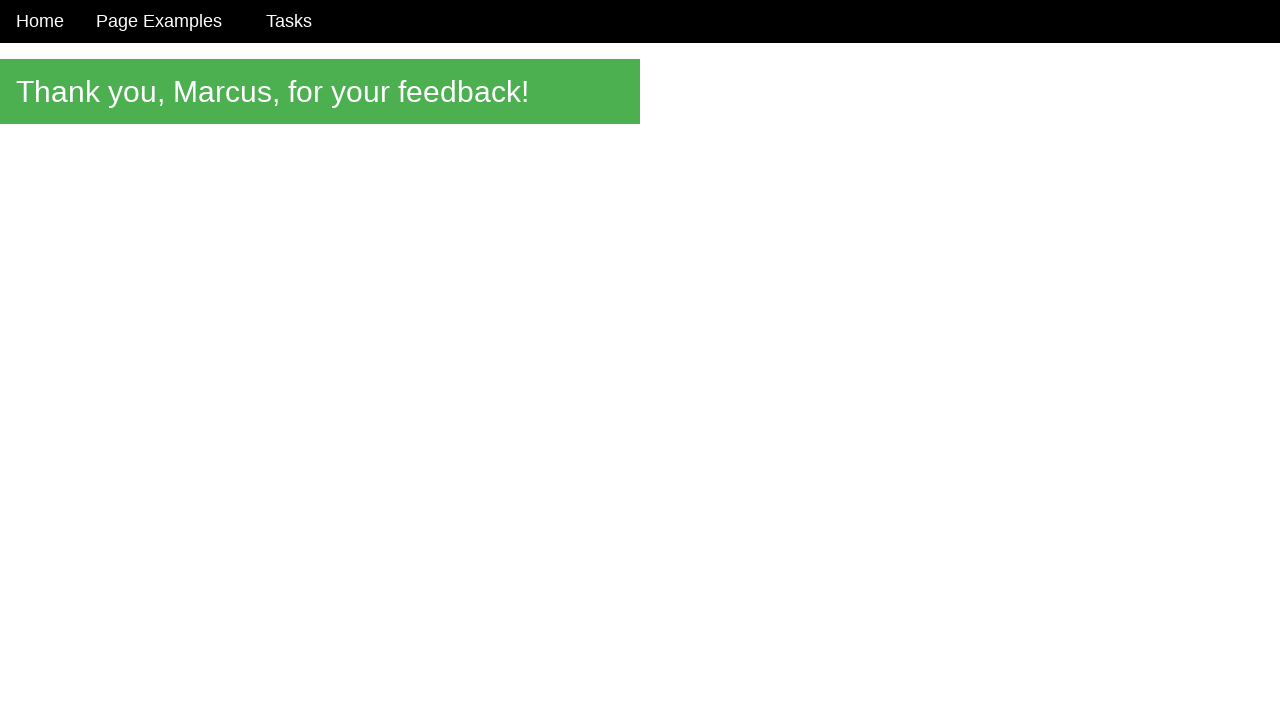

Thank you message appeared with name included
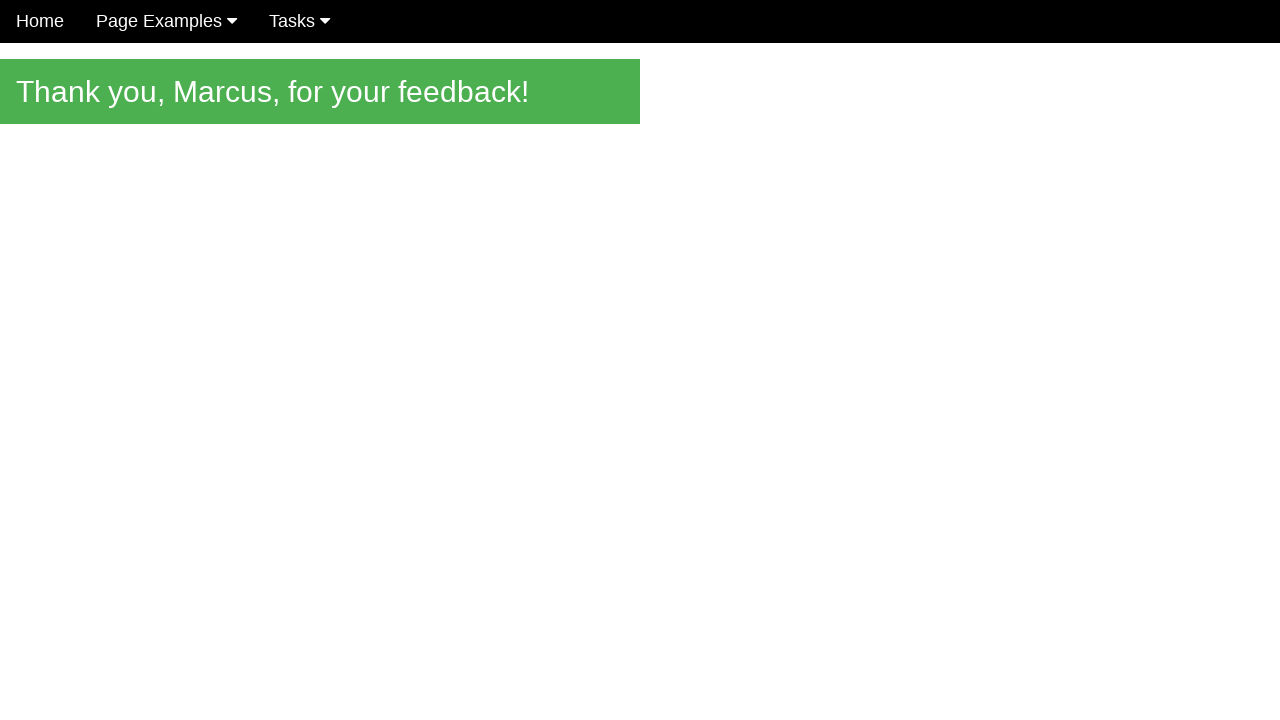

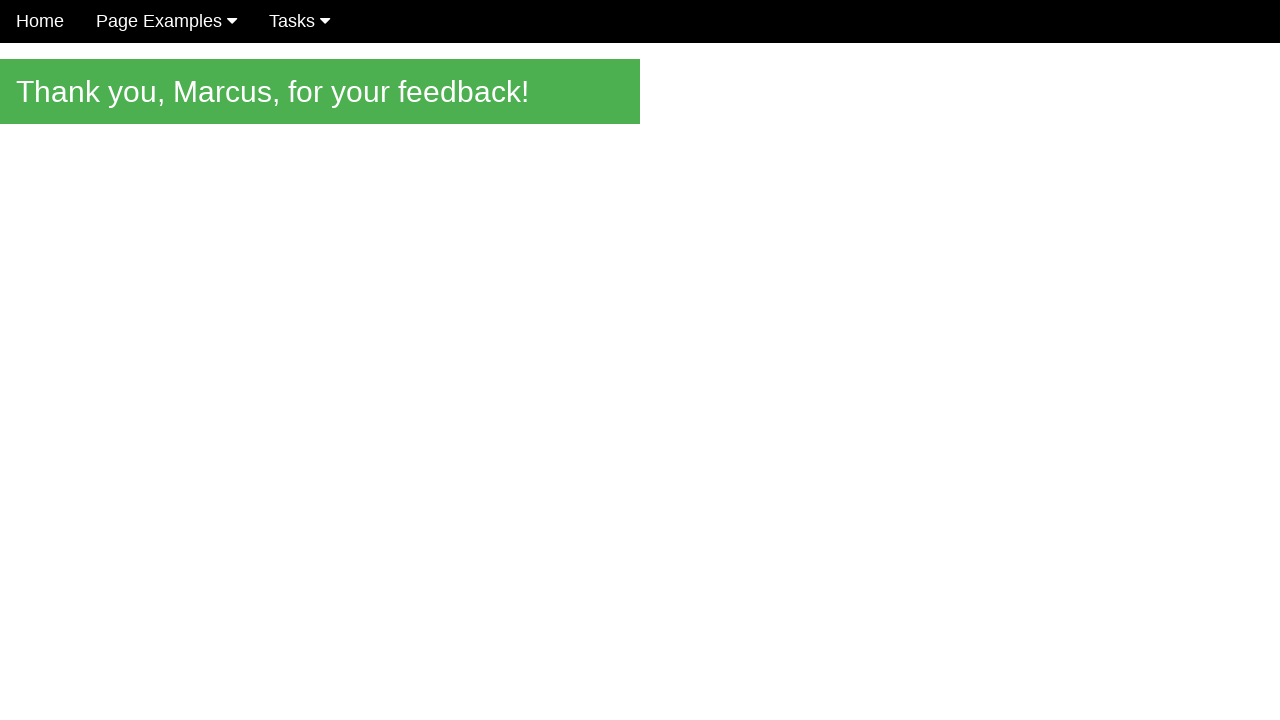